Tests that clicking the Due column header sorts the column values in ascending order by clicking the header and verifying the numerical values are sorted.

Starting URL: http://the-internet.herokuapp.com/tables

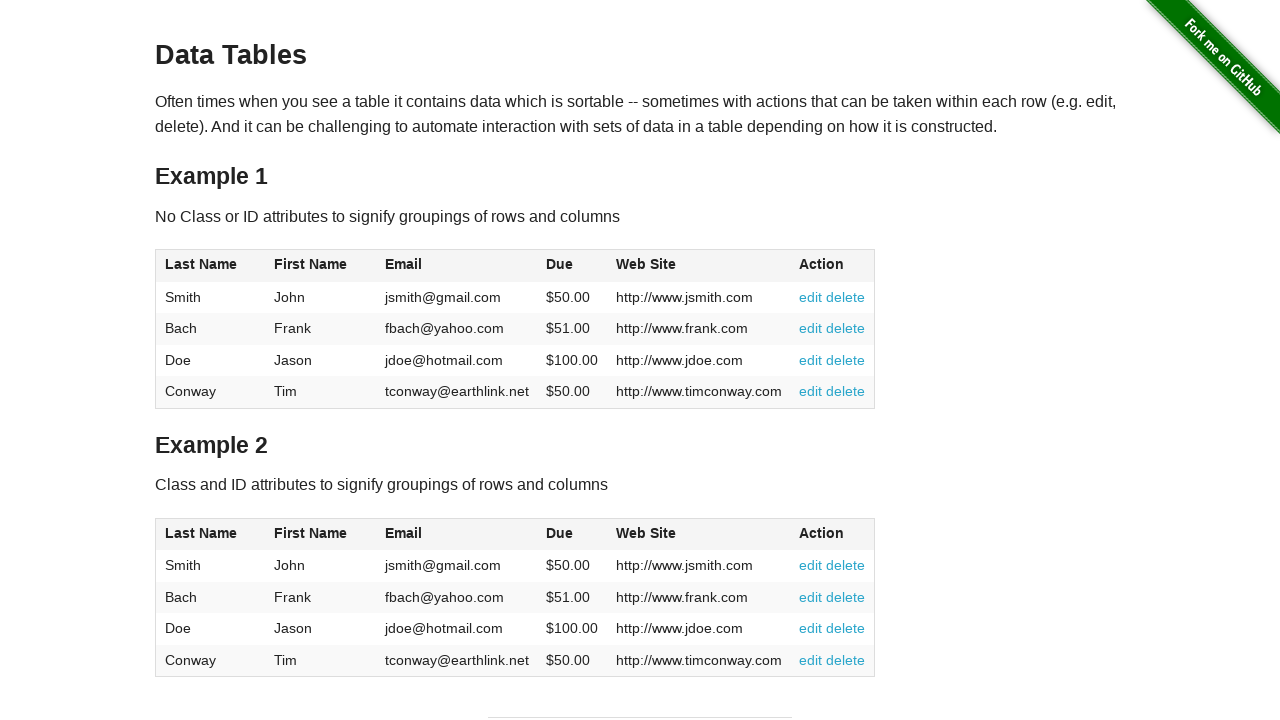

Clicked Due column header (4th column) to sort ascending at (572, 266) on #table1 thead tr th:nth-child(4)
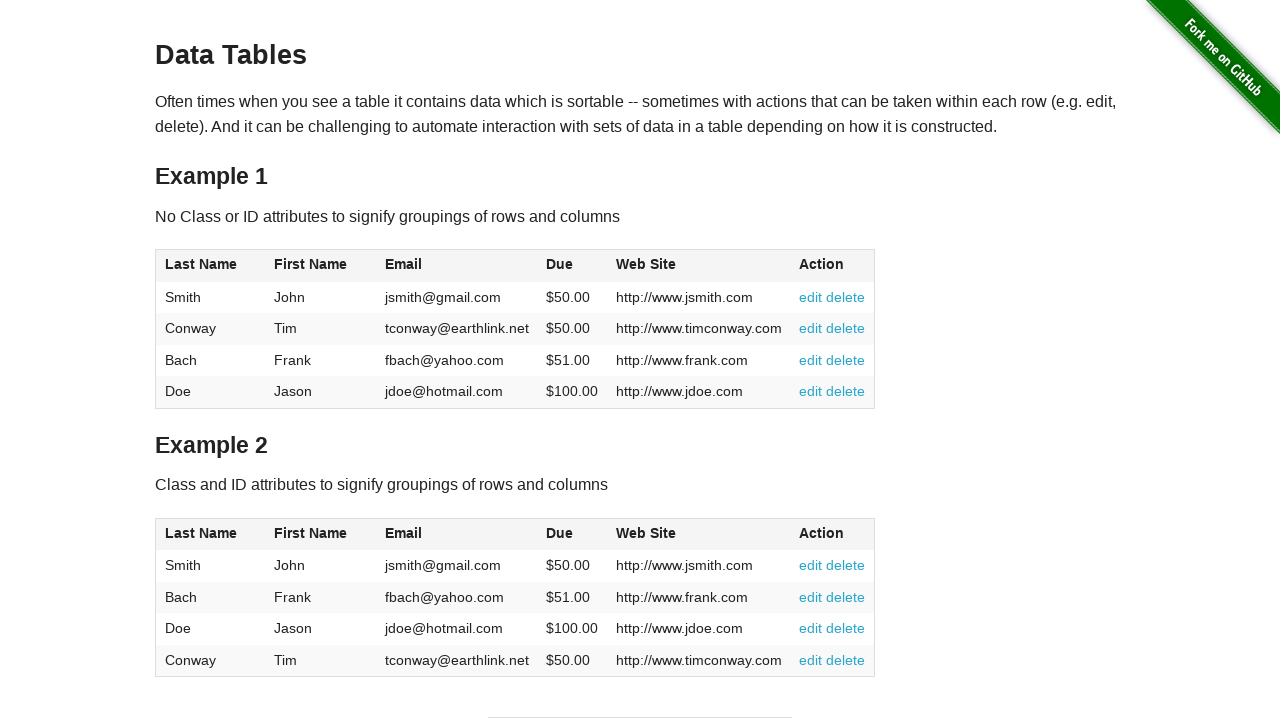

Due column values loaded and are now visible
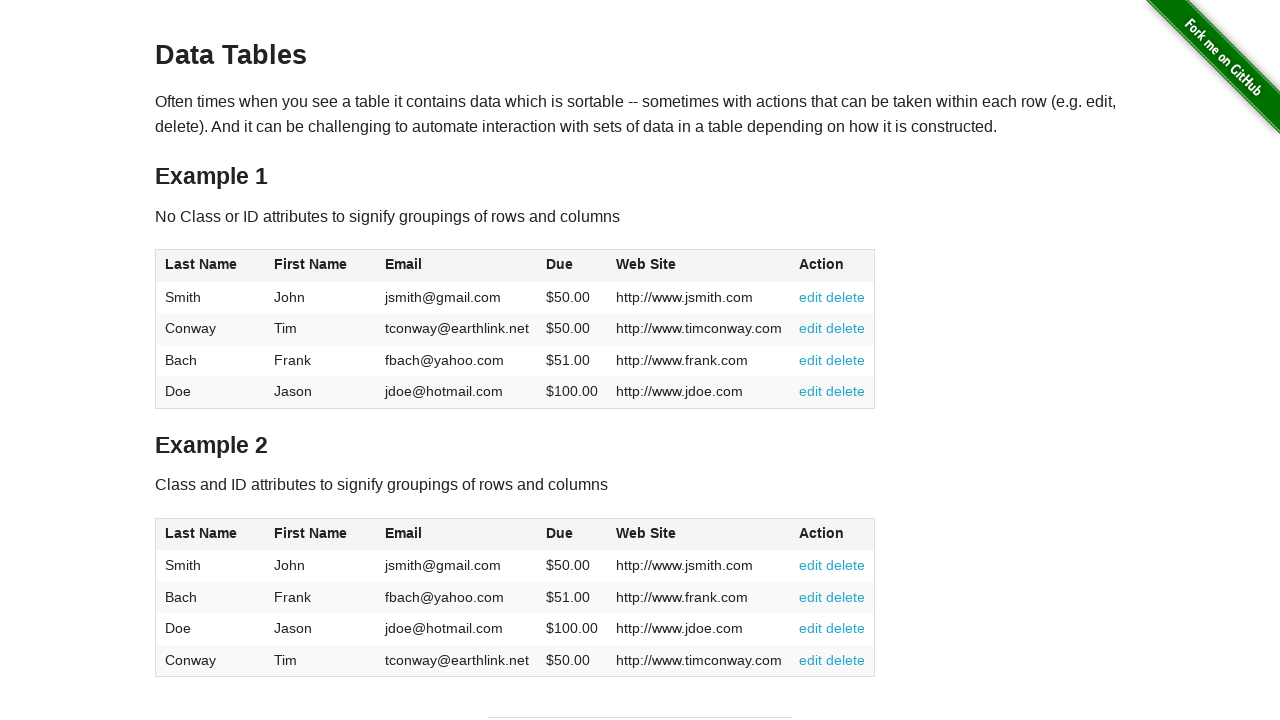

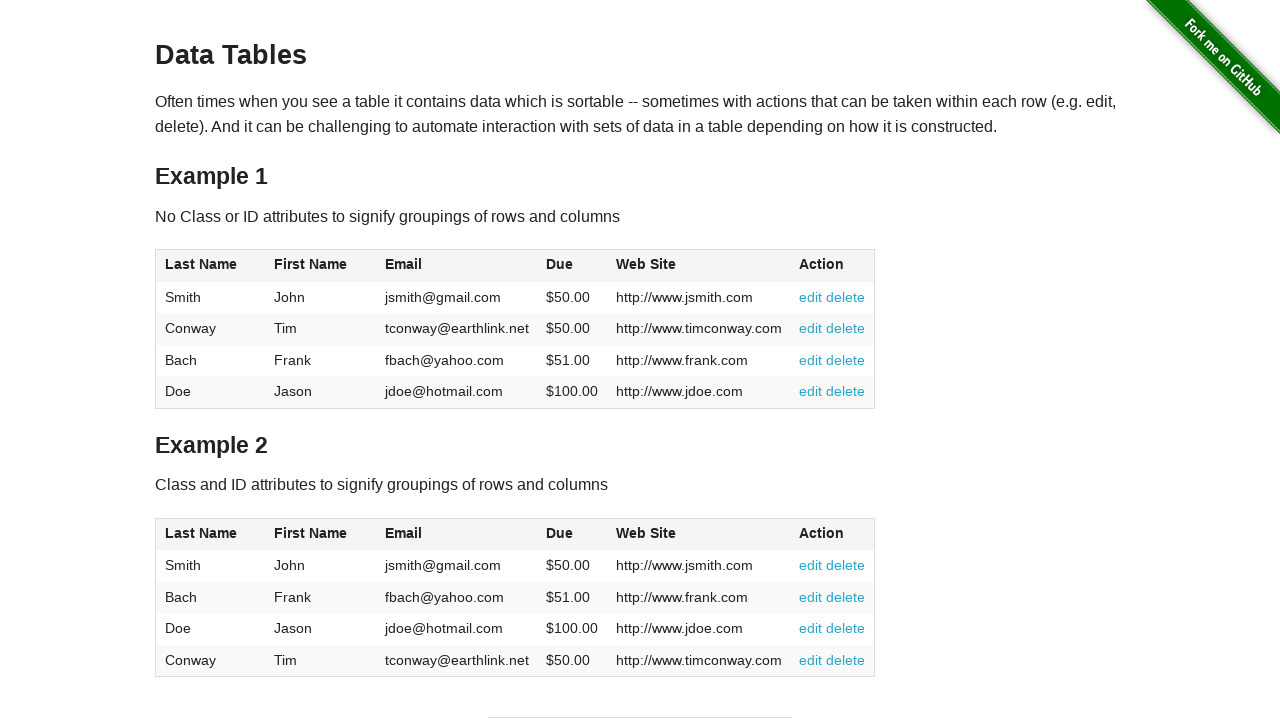